Simple test that navigates to webdriver.io and retrieves the page title

Starting URL: https://webdriver.io

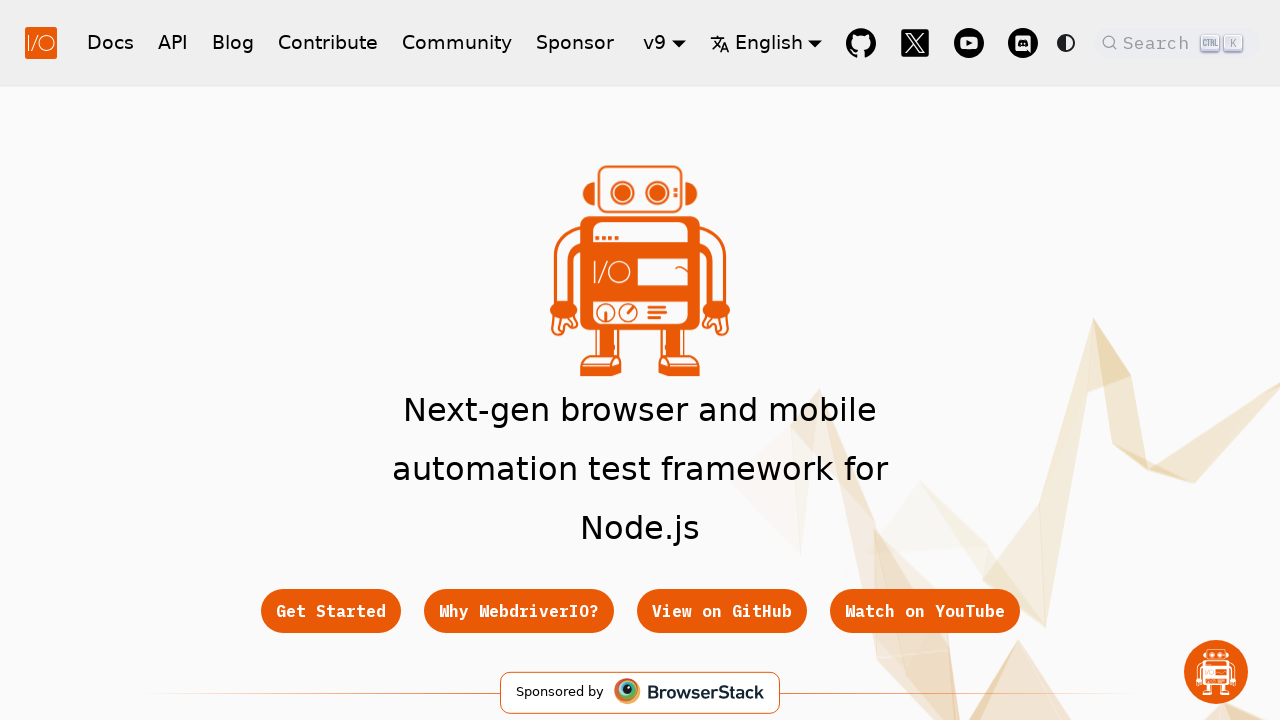

Retrieved page title from webdriver.io
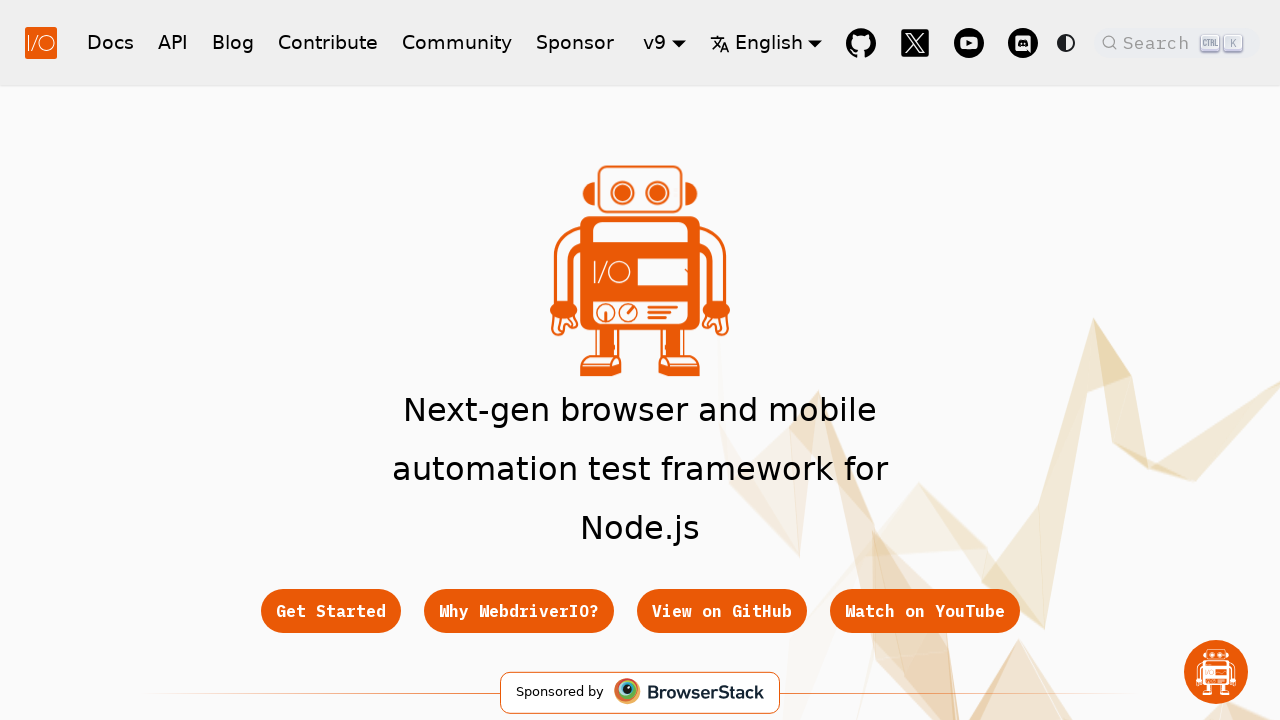

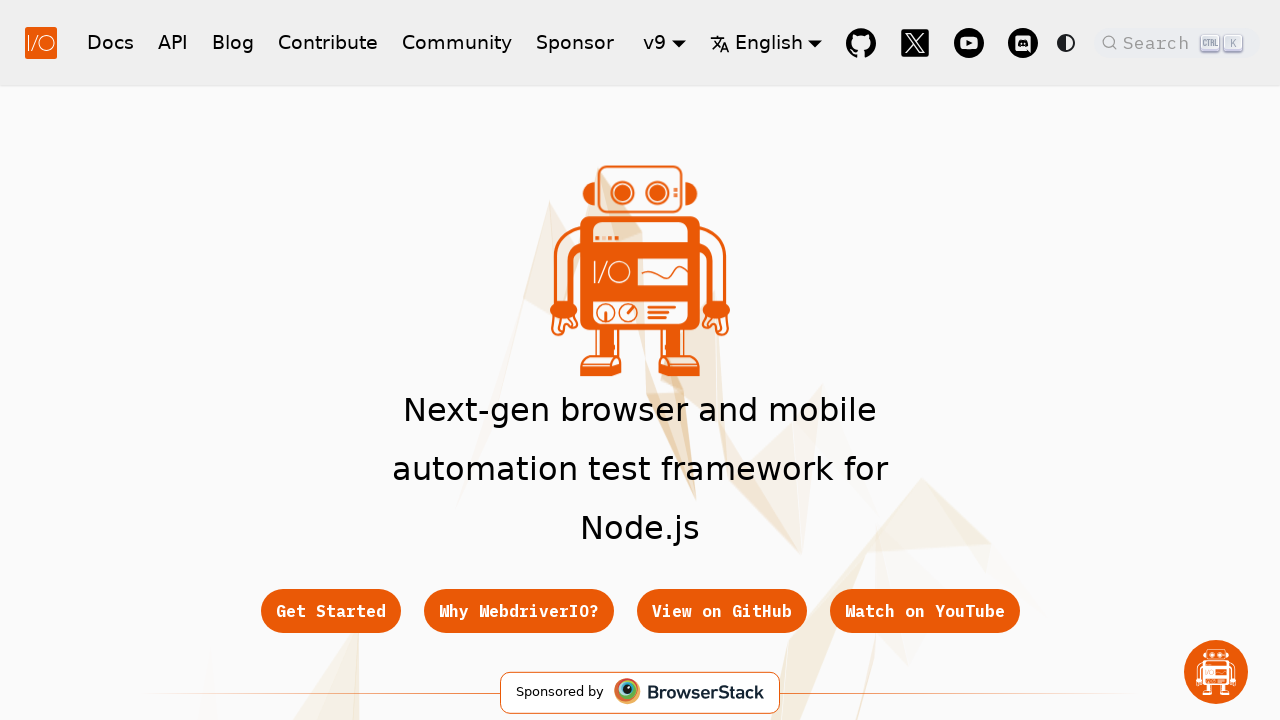